Tests navigation to the Architecture page by clicking the sidebar link and verifying the URL and page header.

Starting URL: https://docs.qameta.io/allure-testops/

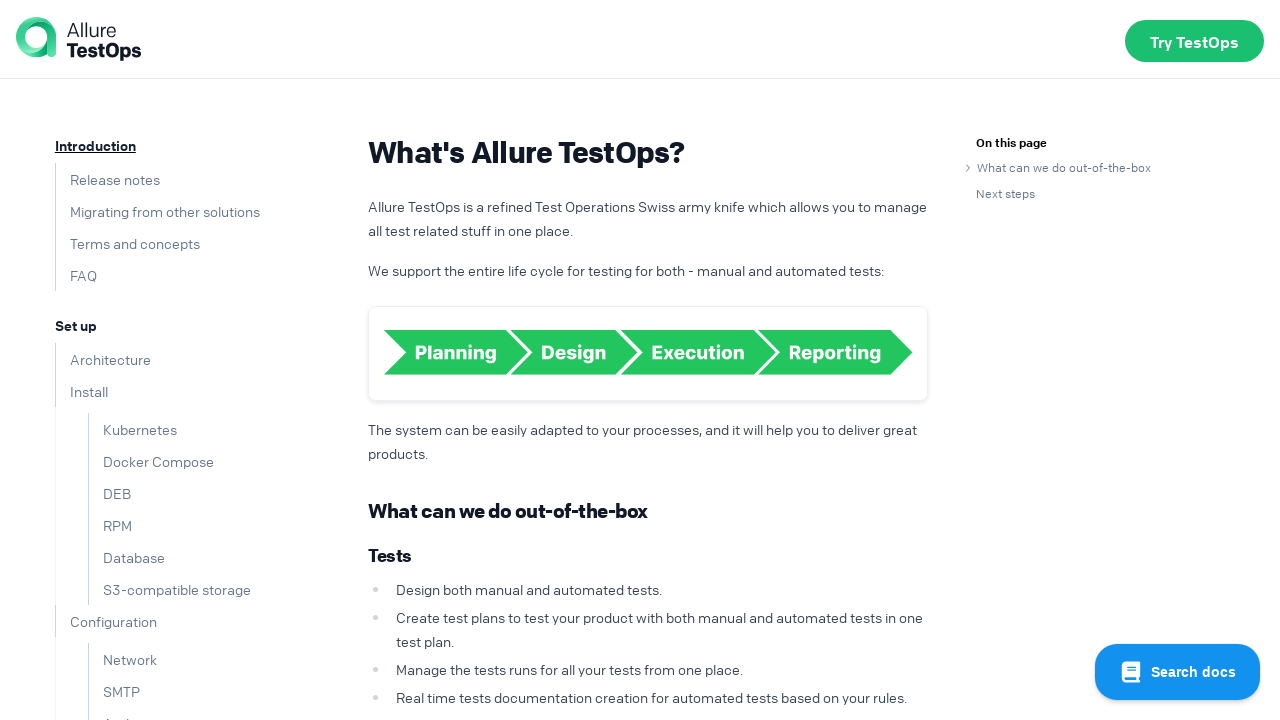

Clicked the 'Architecture' link on the sidebar at (103, 359) on text=Architecture
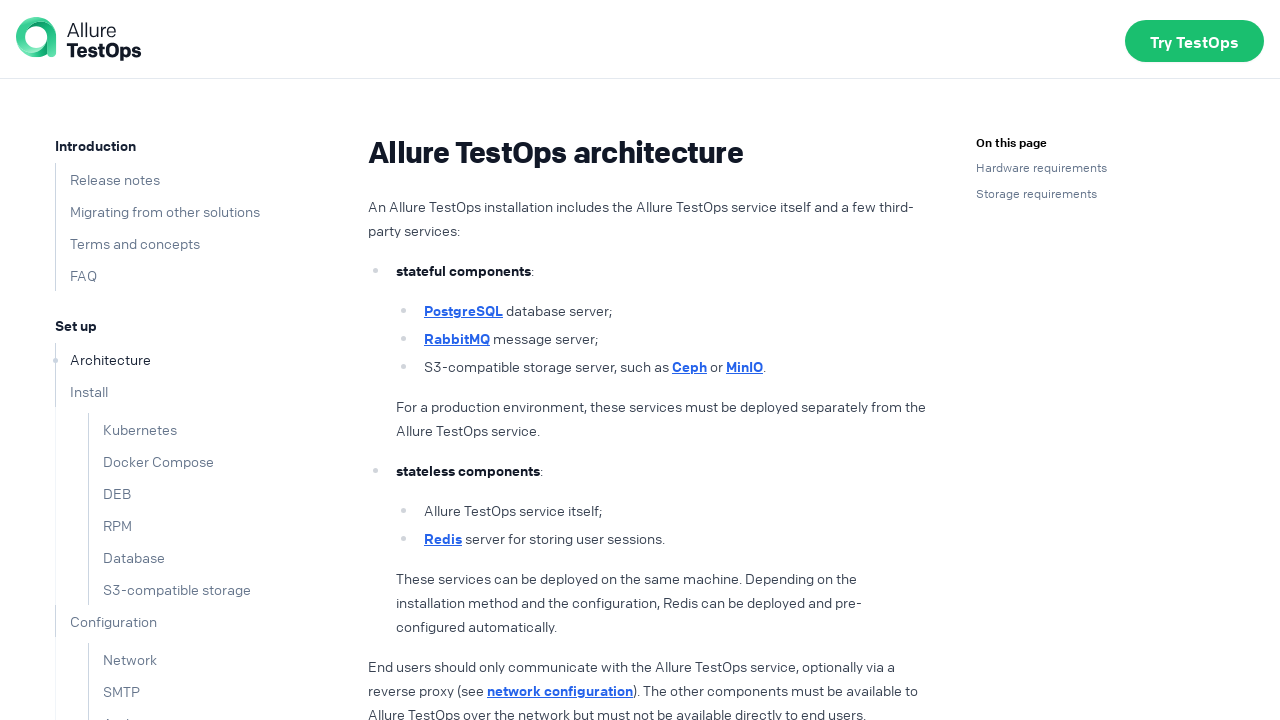

Verified that the URL includes 'architecture'
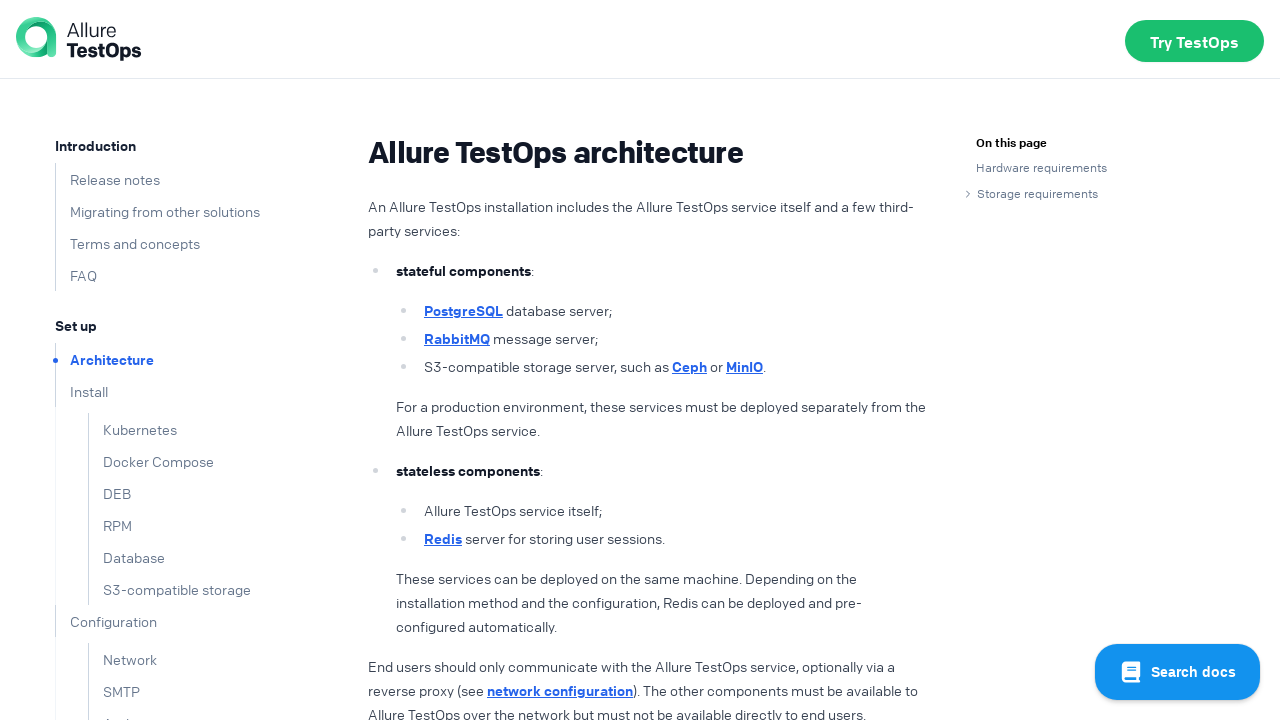

Verified that the page header displays 'Allure TestOps architecture'
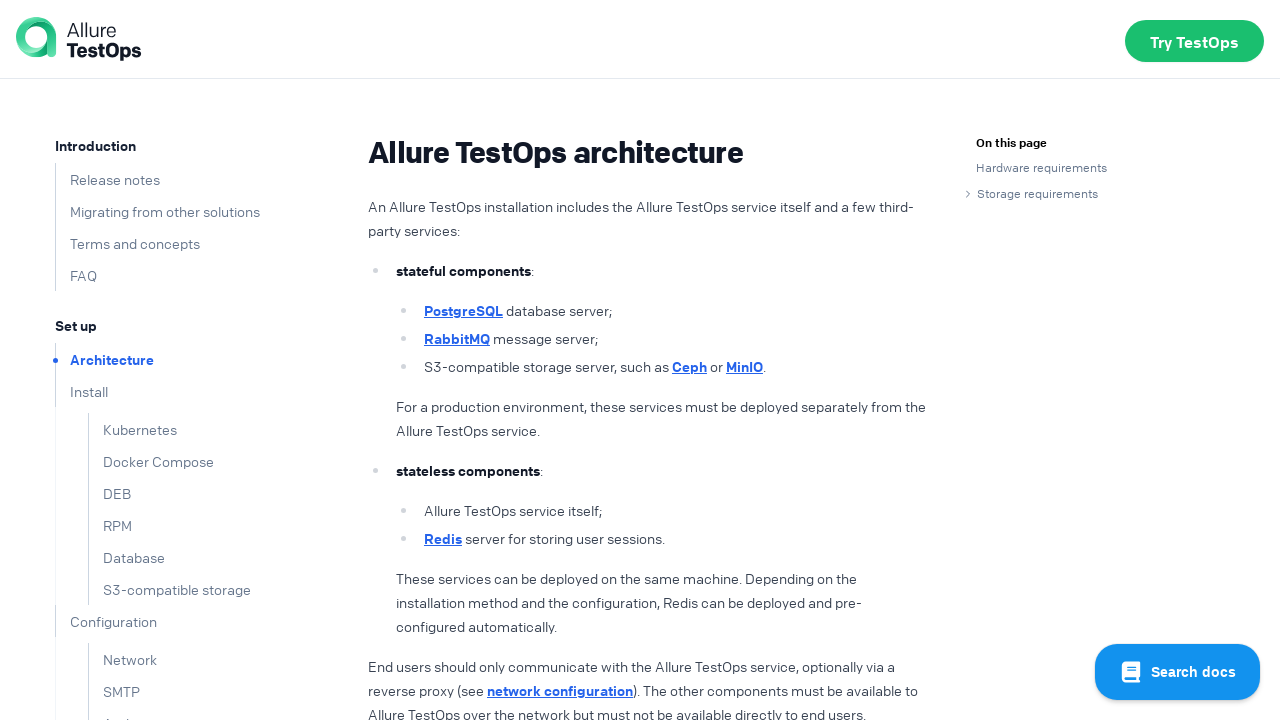

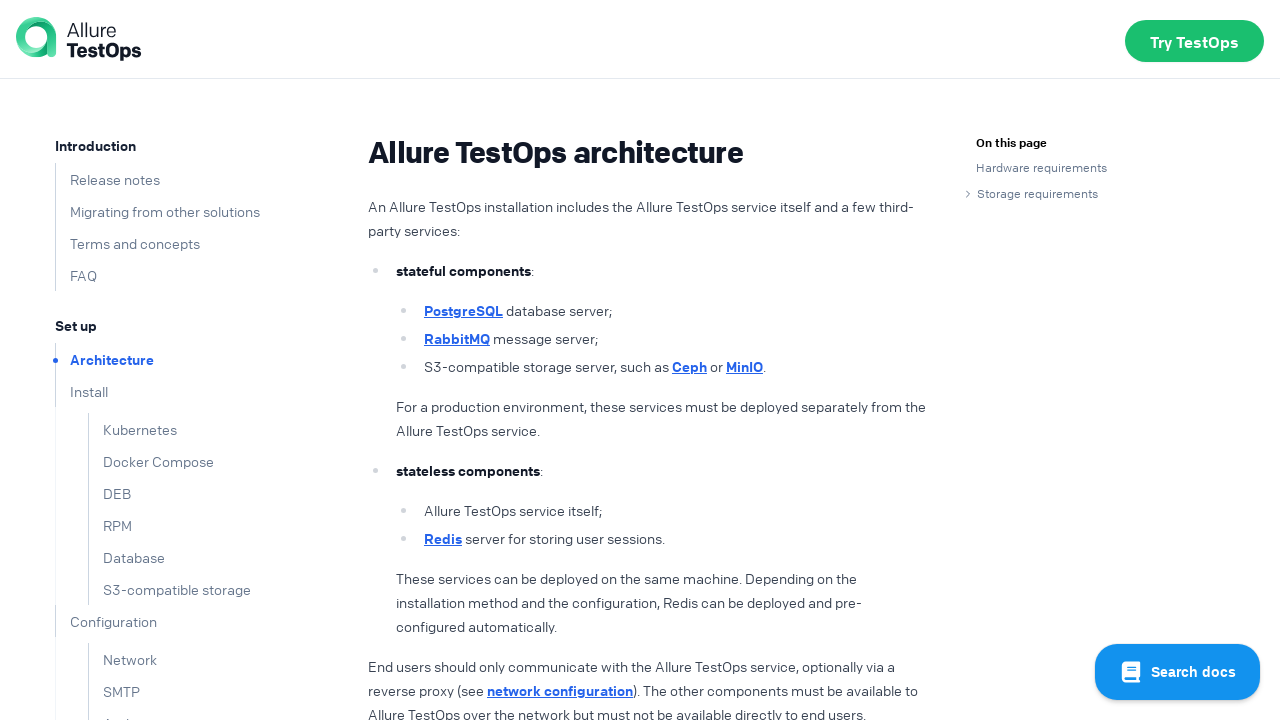